Tests clicking on three different dialog buttons (Alert, Confirmation, Prompt) allowing Playwright's default auto-dismiss behavior to handle them

Starting URL: https://zimaev.github.io/dialog/

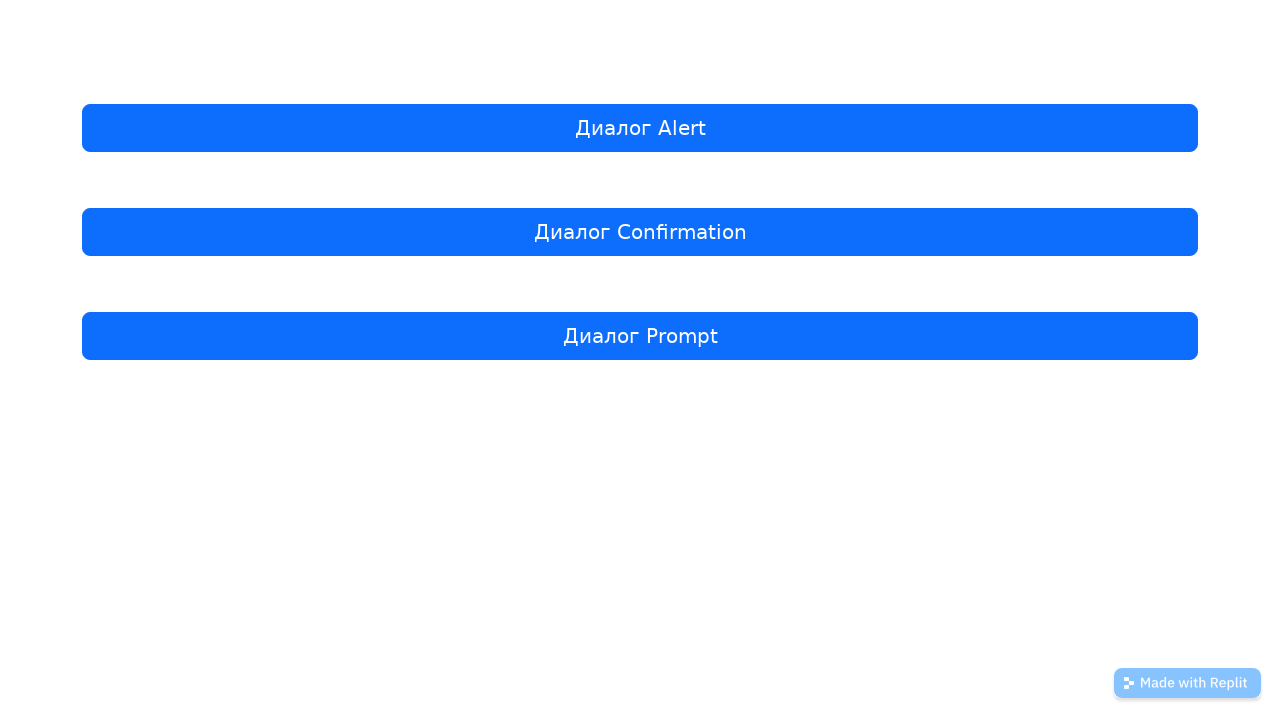

Clicked Alert dialog button at (640, 128) on internal:text="\u0414\u0438\u0430\u043b\u043e\u0433 Alert"i
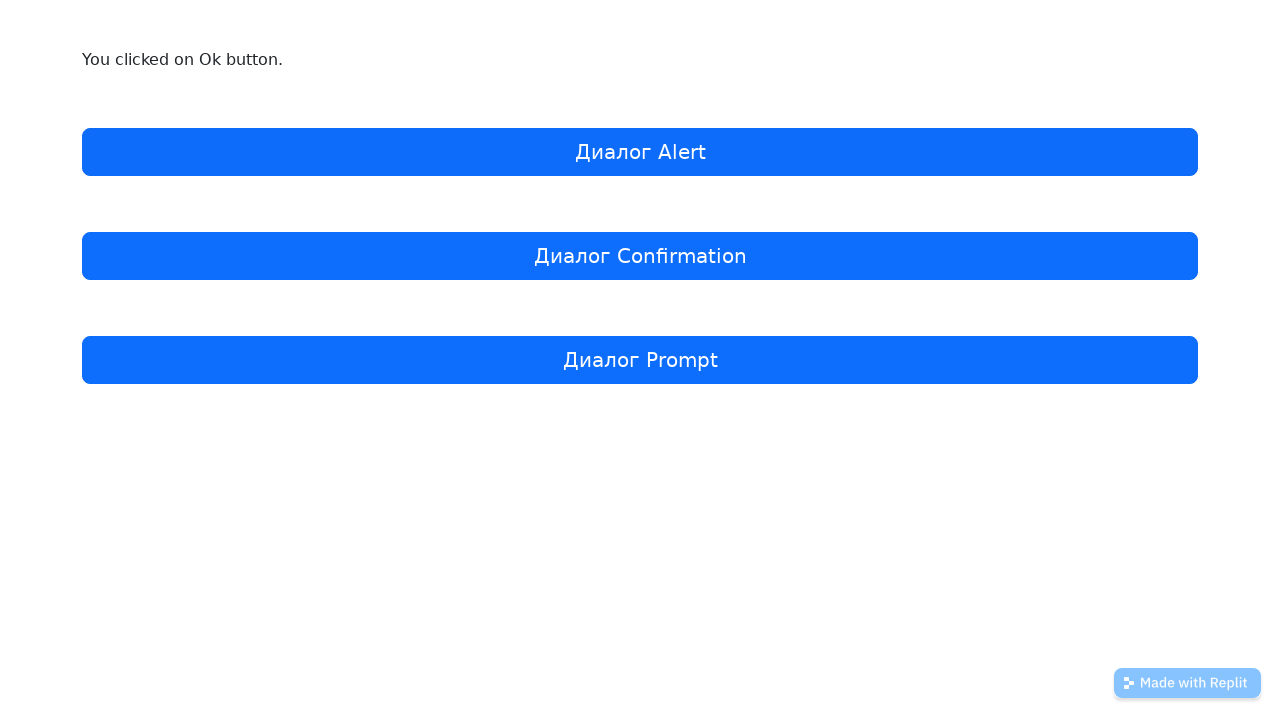

Clicked Confirmation dialog button at (640, 256) on internal:text="\u0414\u0438\u0430\u043b\u043e\u0433 Confirmation"i
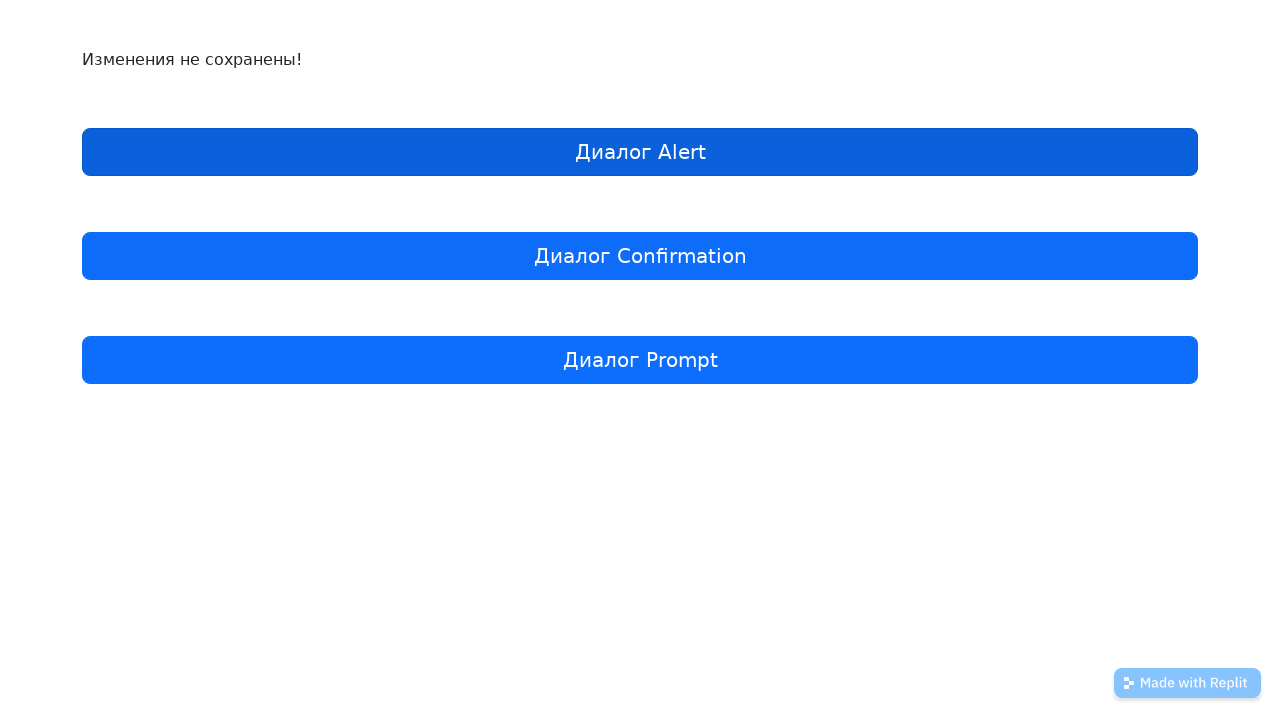

Clicked Prompt dialog button at (640, 360) on internal:text="\u0414\u0438\u0430\u043b\u043e\u0433 Prompt"i
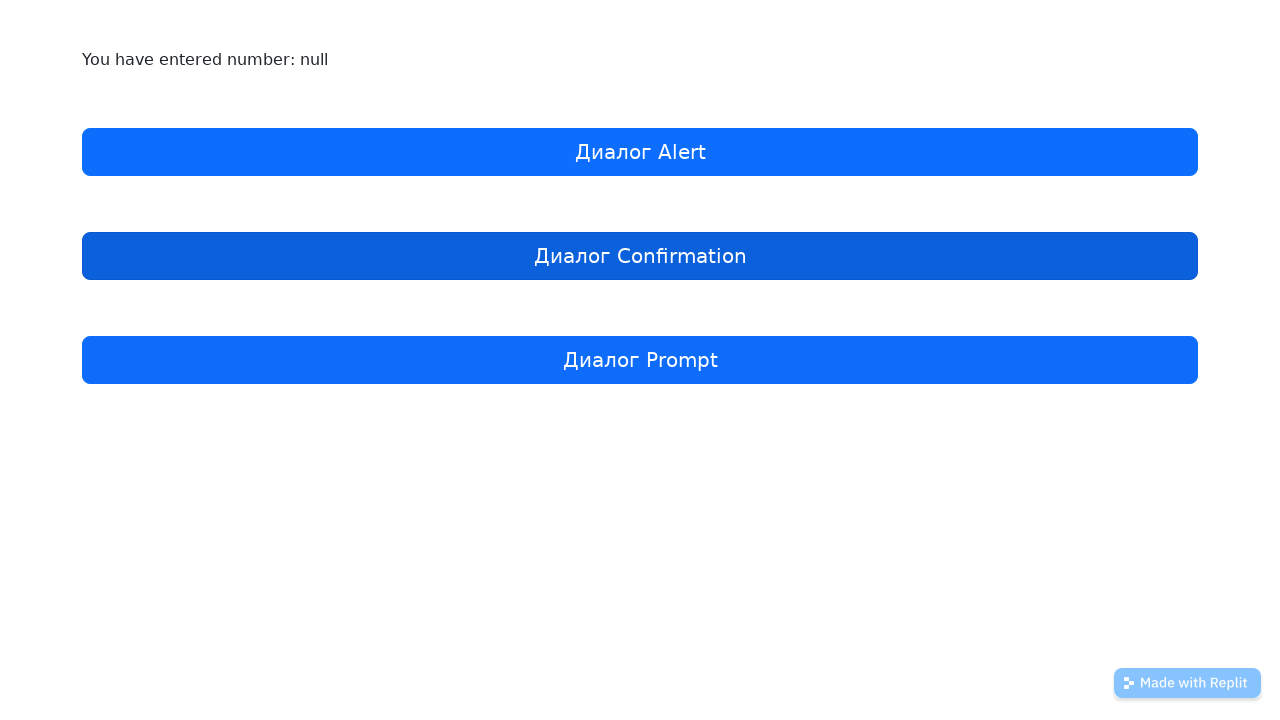

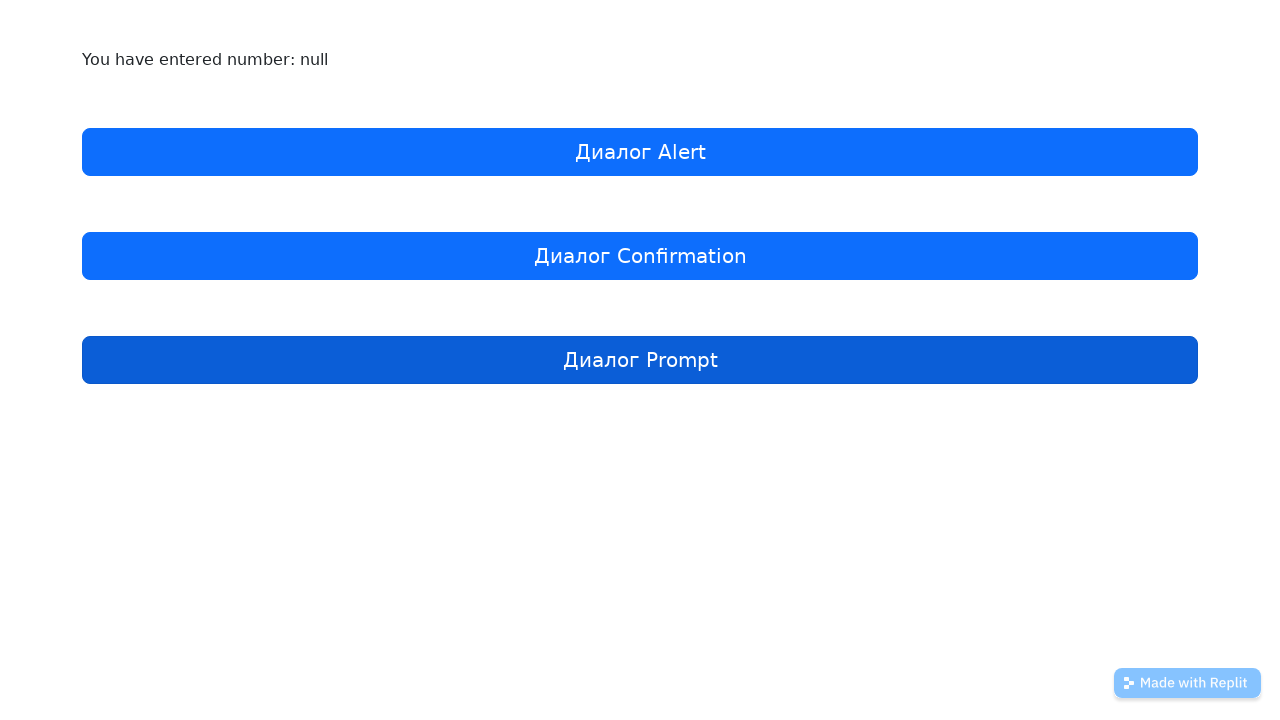